Tests JavaScript alert/dialog handling by clicking buttons that trigger alerts, accepting the first alert and dismissing the second confirmation dialog.

Starting URL: https://www.leafground.com/alert.xhtml

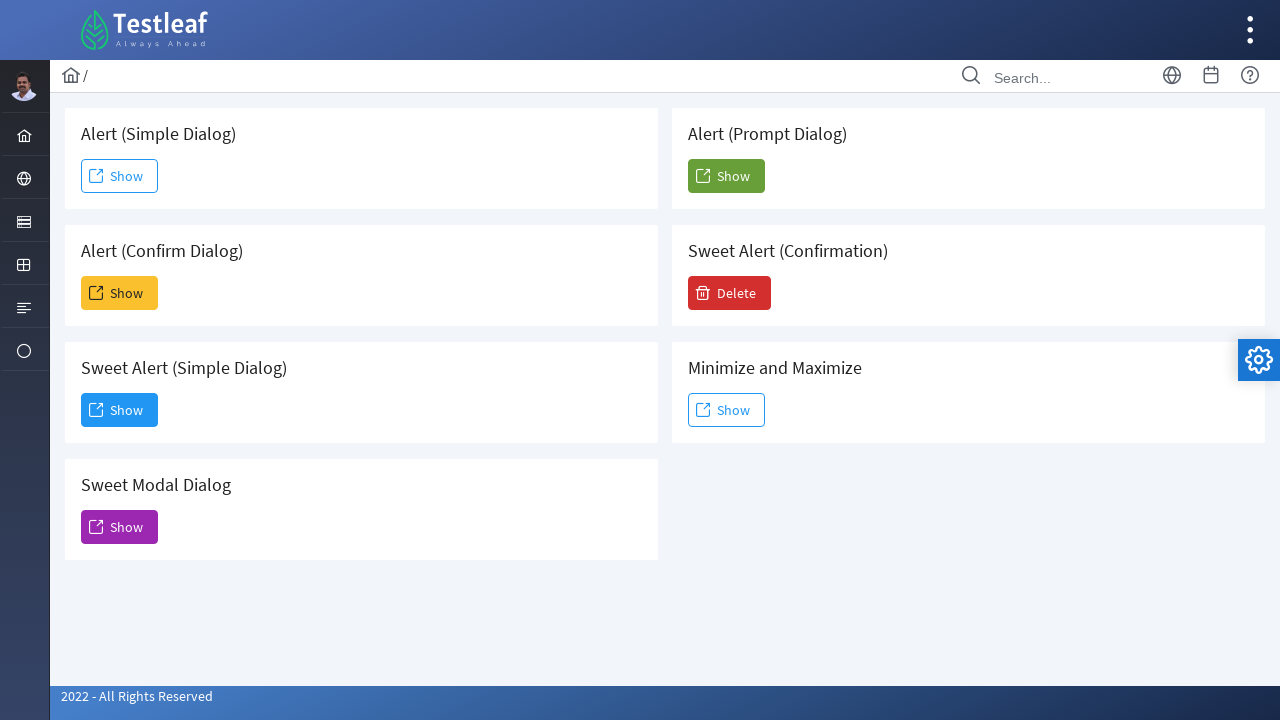

Set up dialog handler to accept first alert
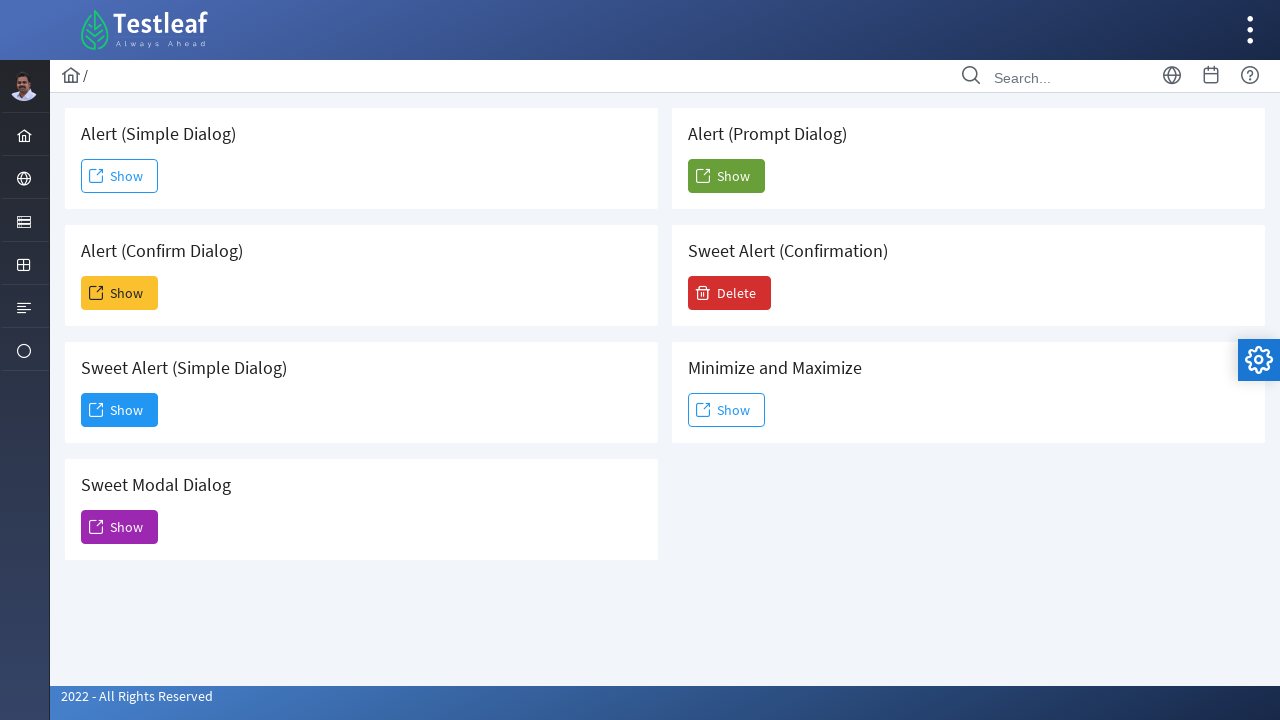

Clicked first Show button to trigger alert at (120, 176) on (//span[text()='Show'])[1]
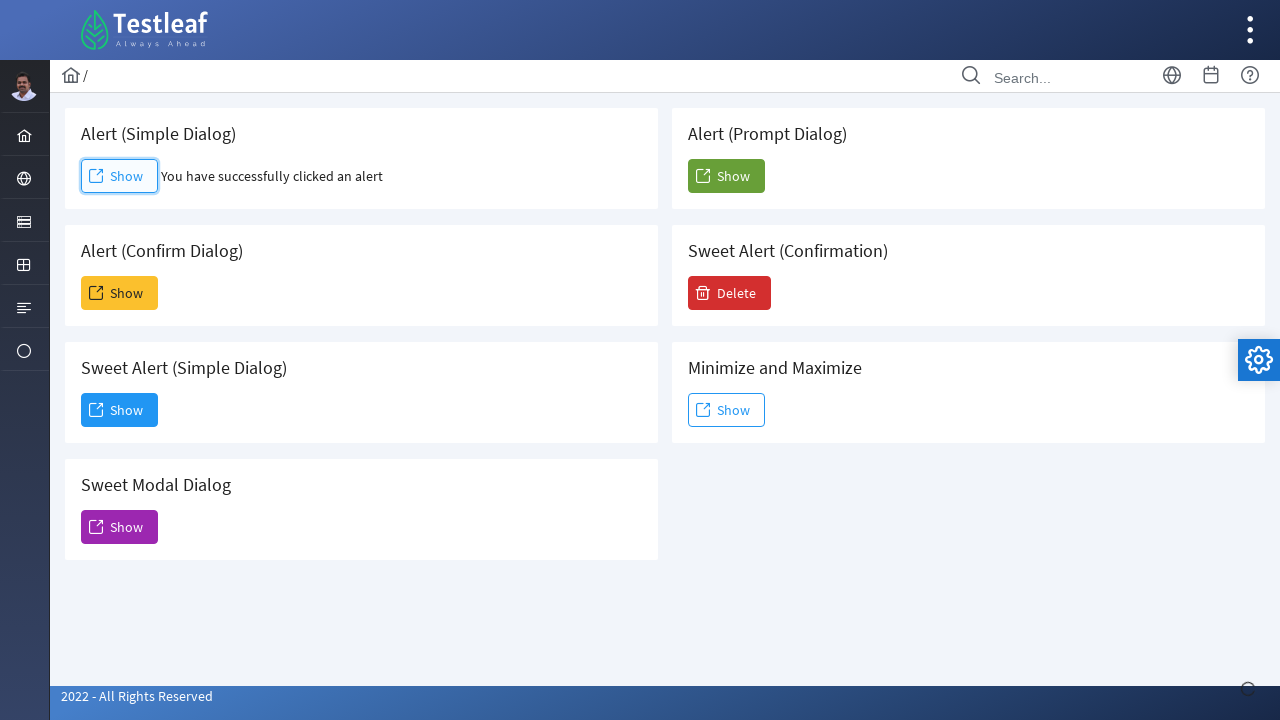

Set up dialog handler to dismiss confirmation dialog
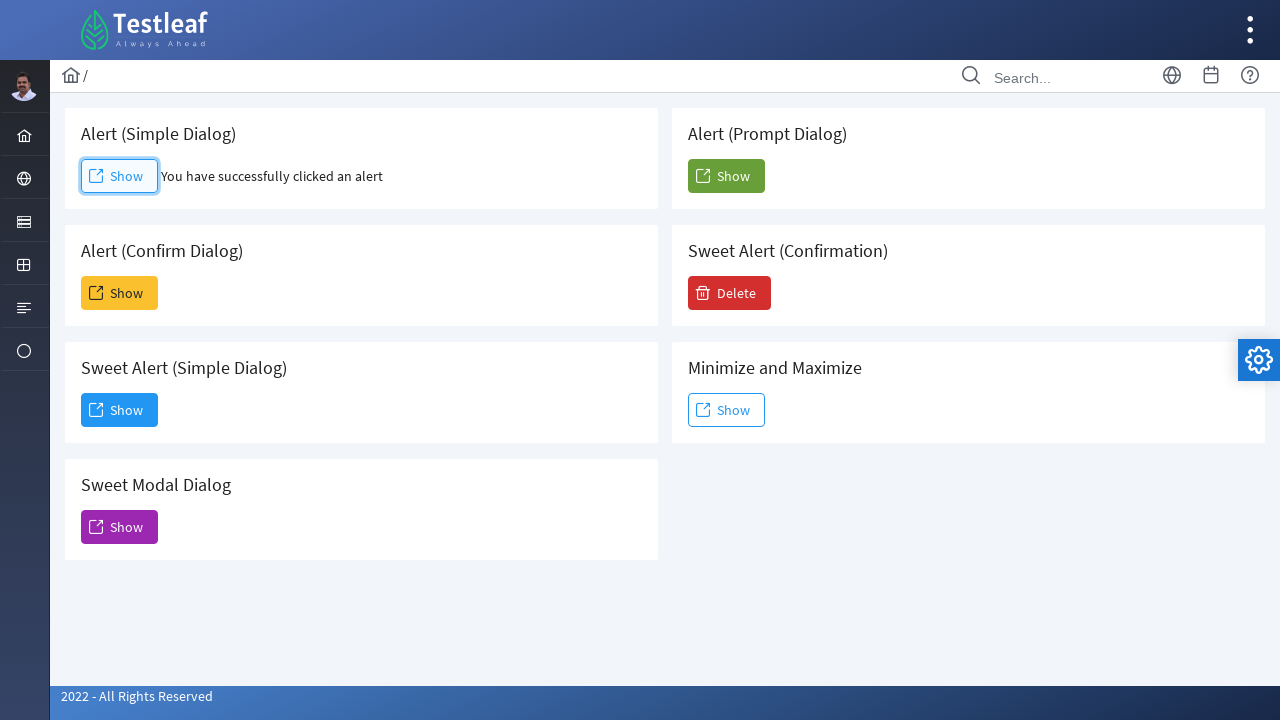

Clicked button to trigger Confirm Dialog alert at (120, 293) on xpath=//h5[text()=' Alert (Confirm Dialog)']/following-sibling::button
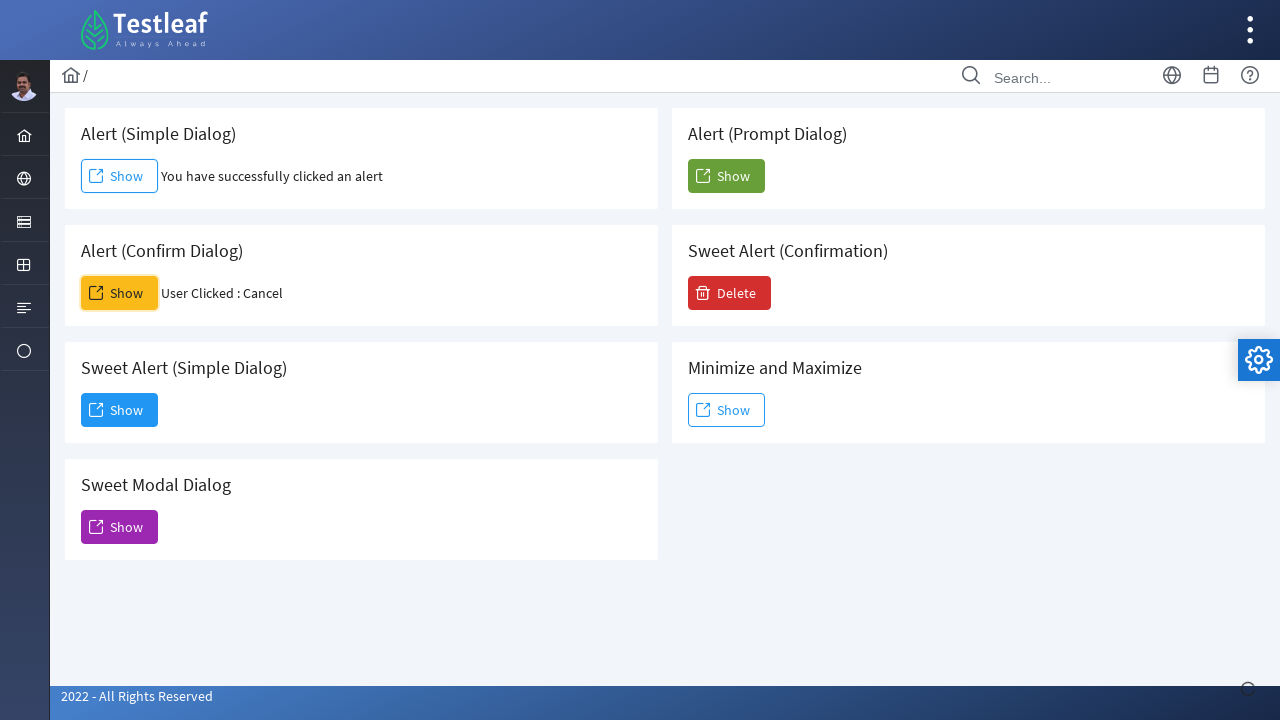

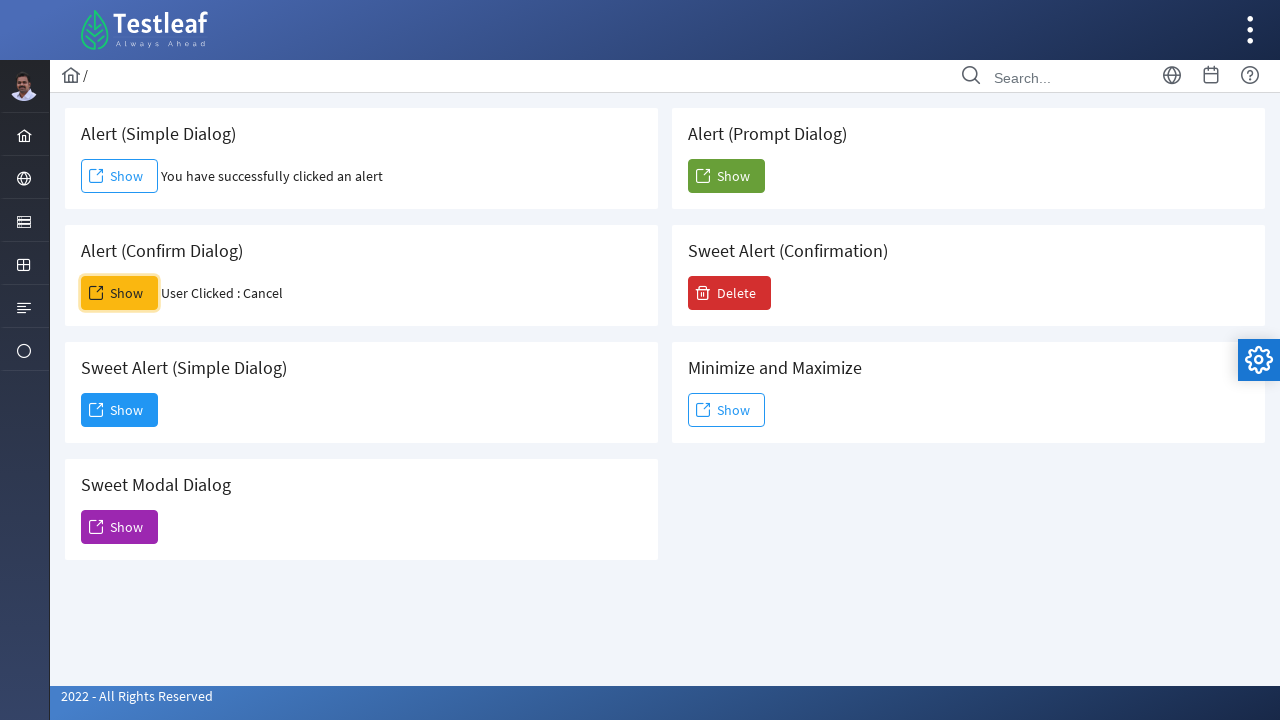